Tests bus ticket booking using action chains - enters Hyderabad as boarding place, Guntur as destination, selects a journey date, and clicks check availability.

Starting URL: https://www.apsrtconline.in/

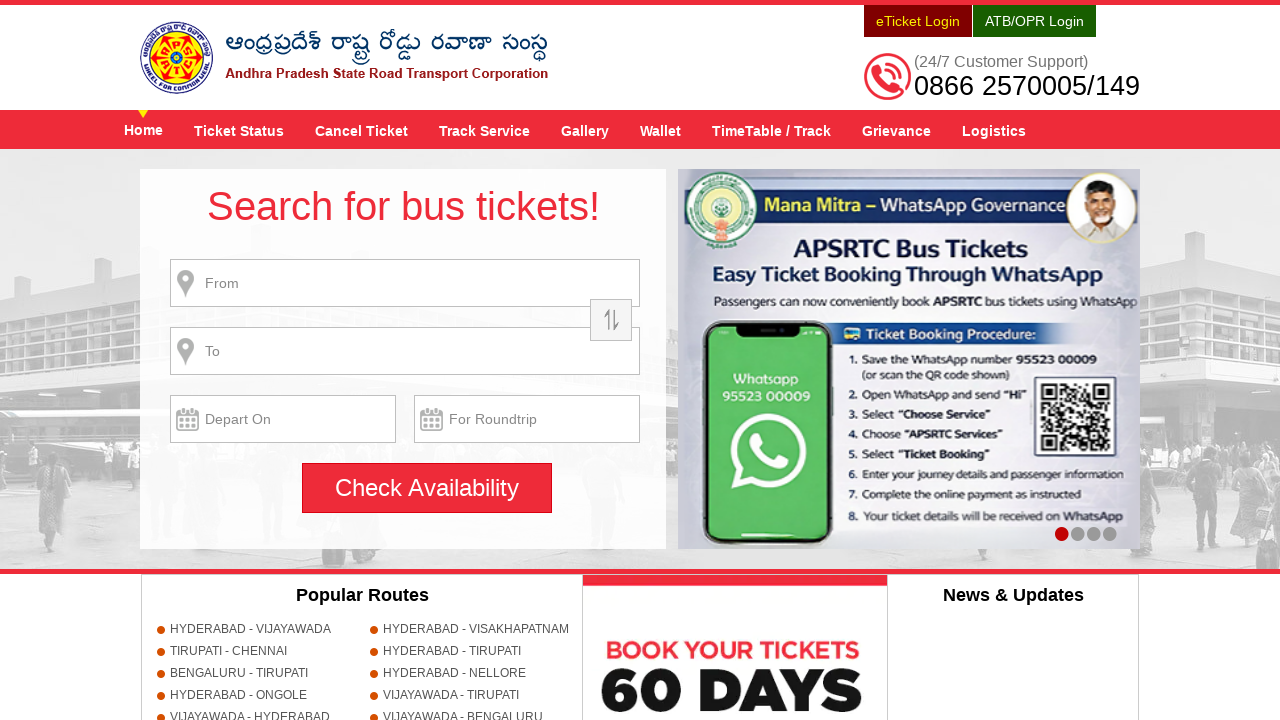

Clicked on boarding place input field at (405, 283) on input[title*='Enter bording place']
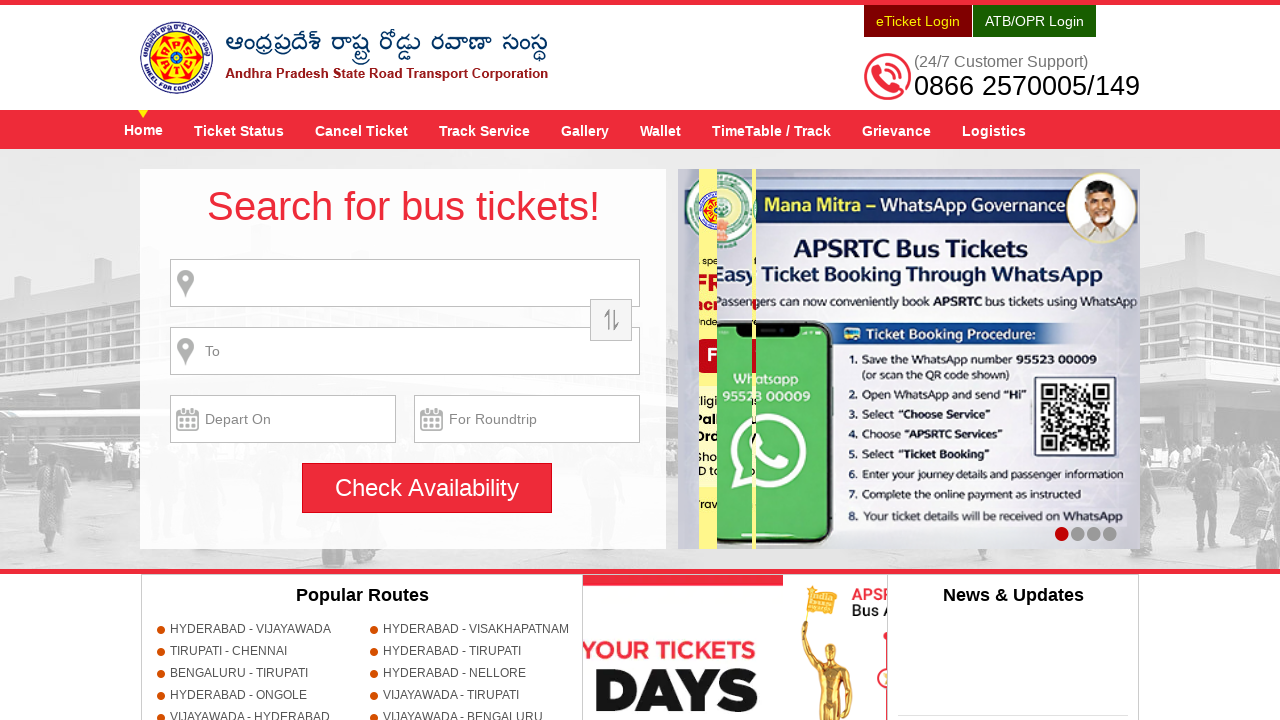

Entered 'HYDERABAD' as boarding place on input[title*='Enter bording place']
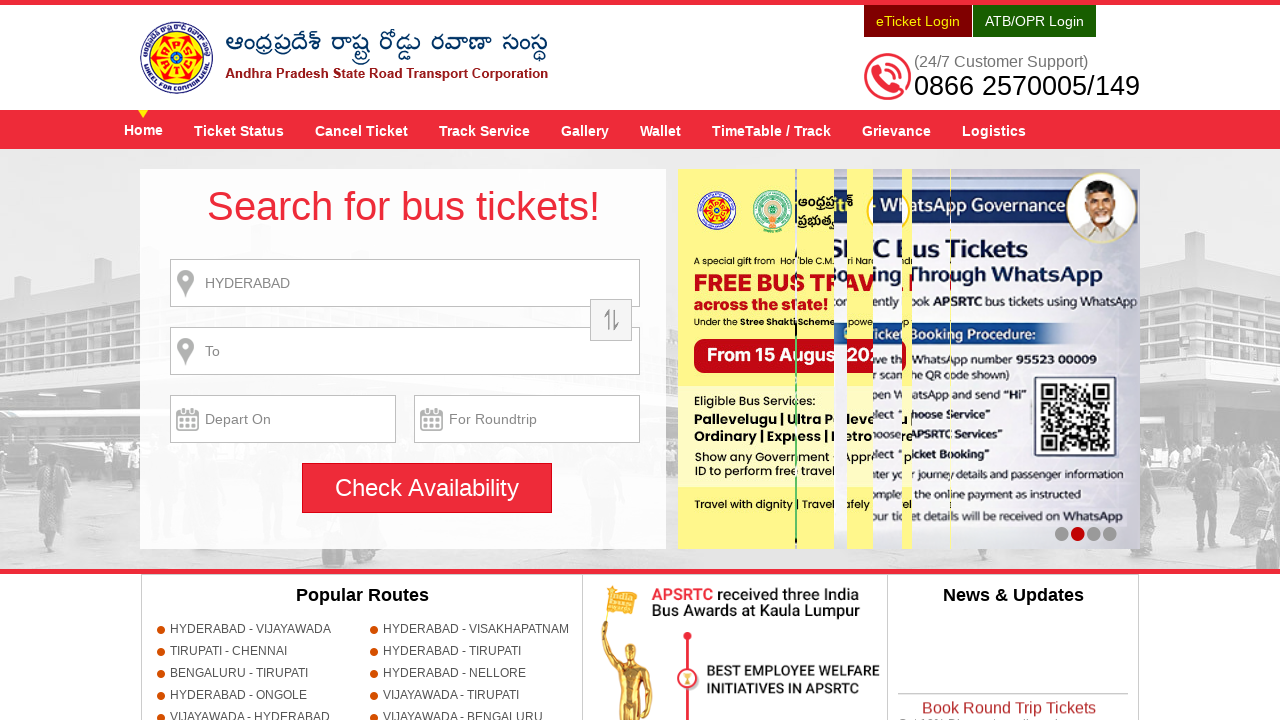

Waited 1 second for boarding place input to process
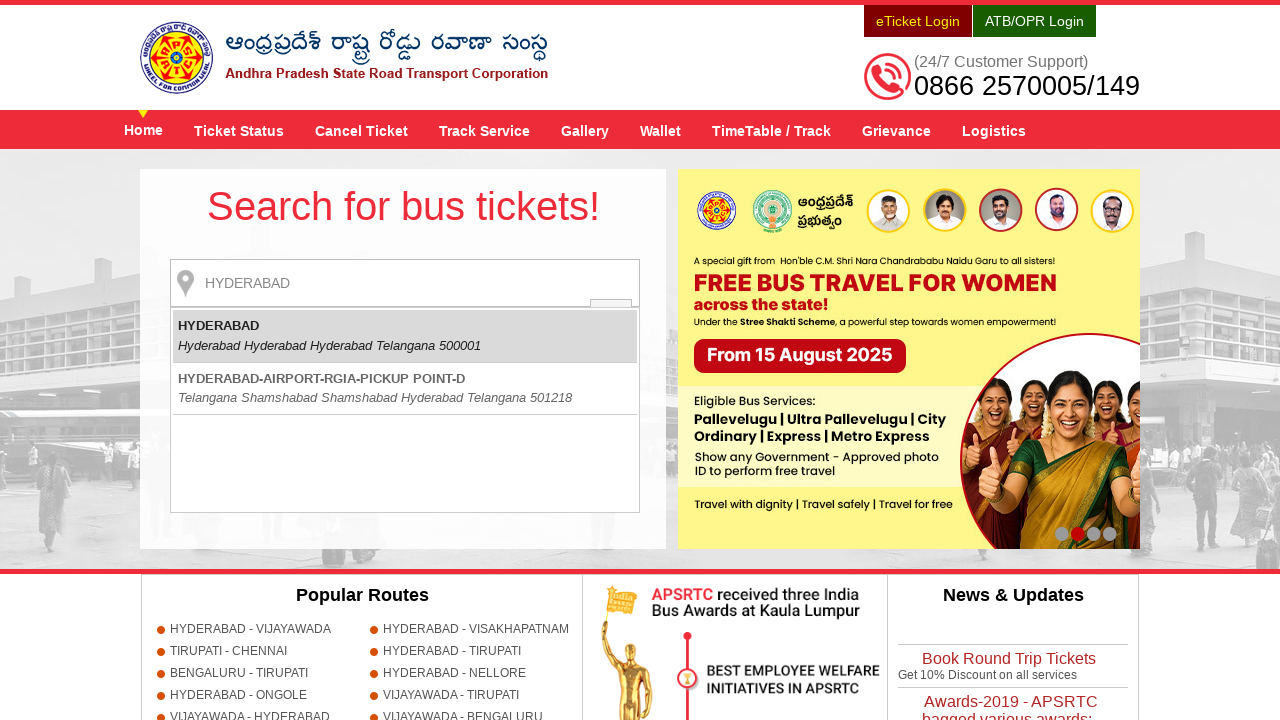

Pressed Enter to confirm boarding place selection
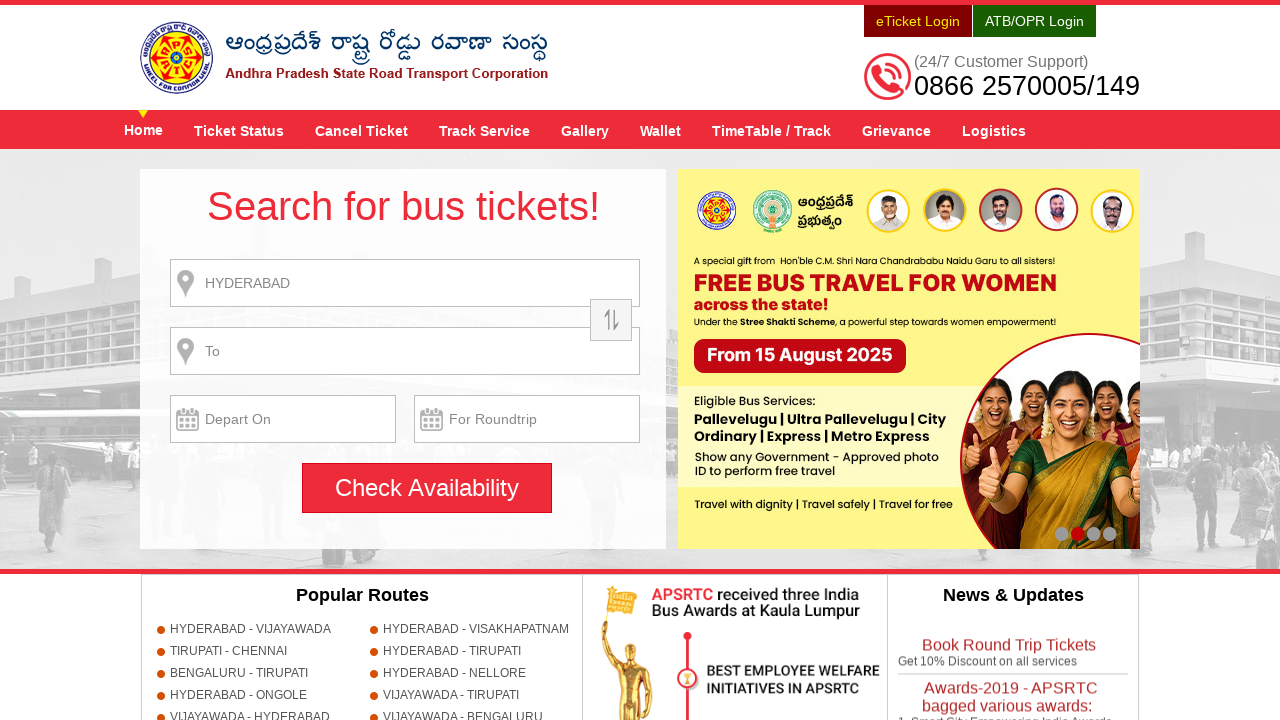

Clicked on alighting place input field at (405, 351) on input[title*='Enter alighting place']
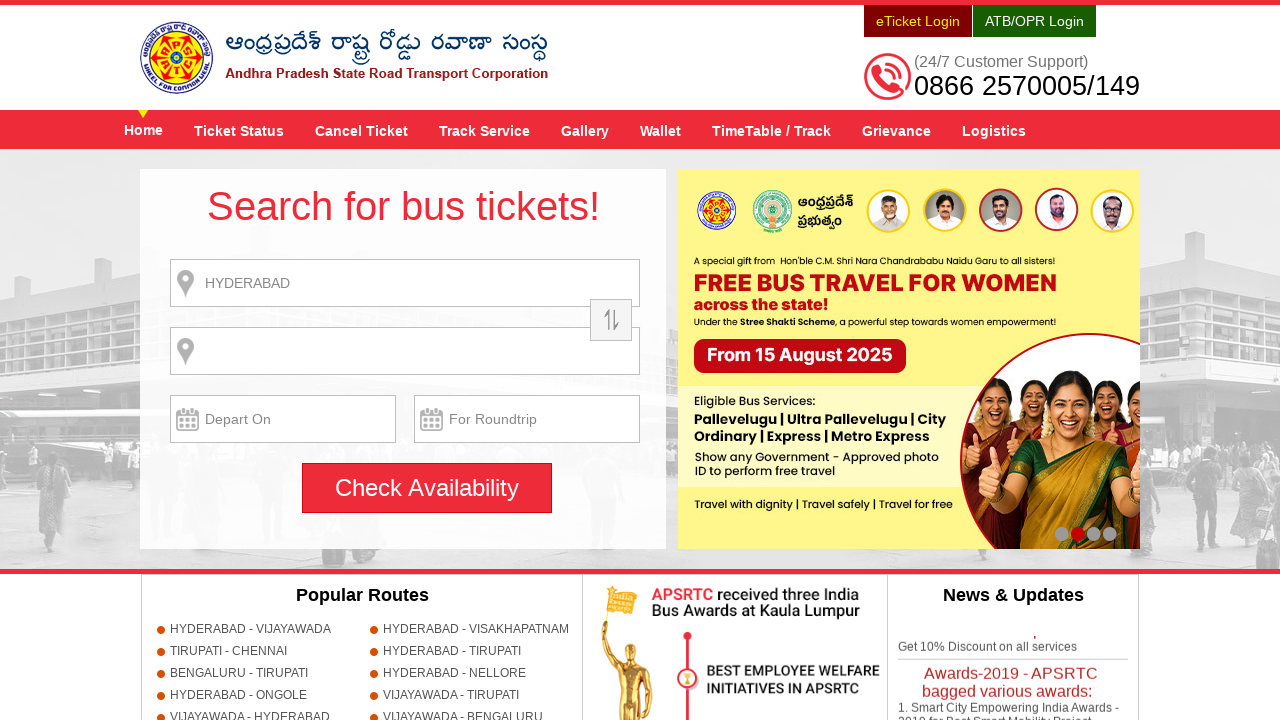

Entered 'GUNTUR' as alighting place on input[title*='Enter alighting place']
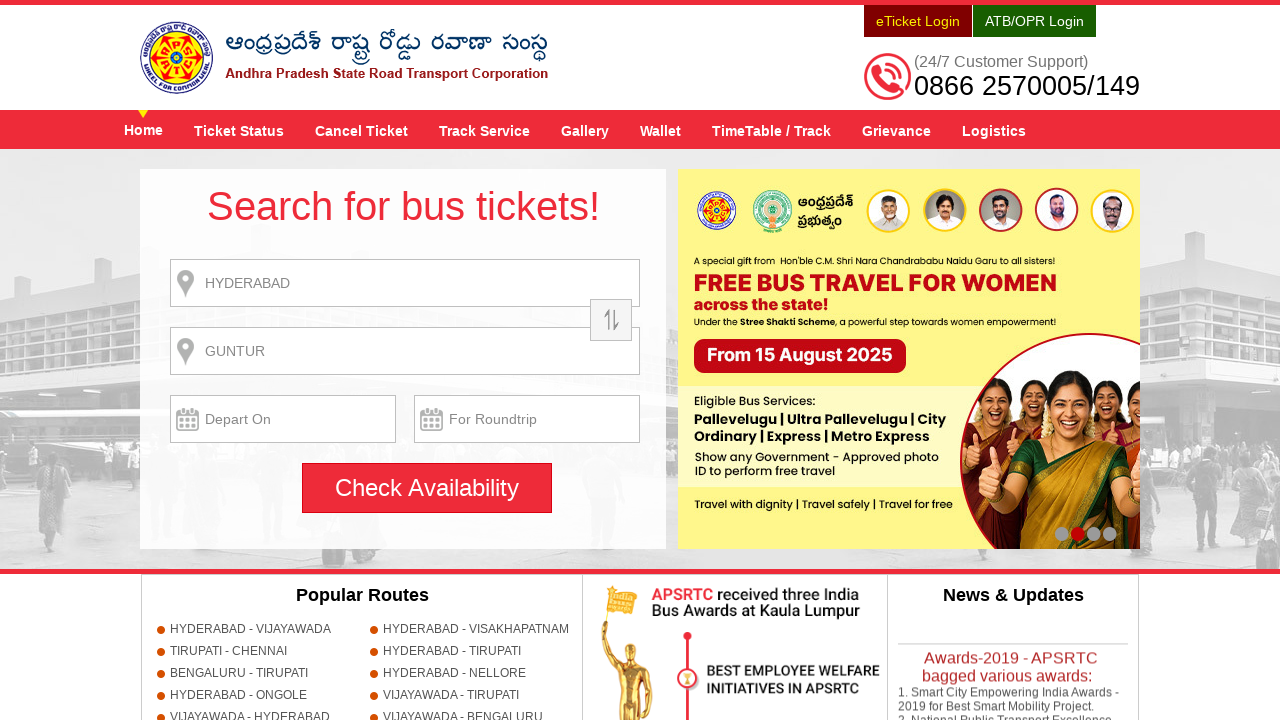

Waited 1 second for alighting place input to process
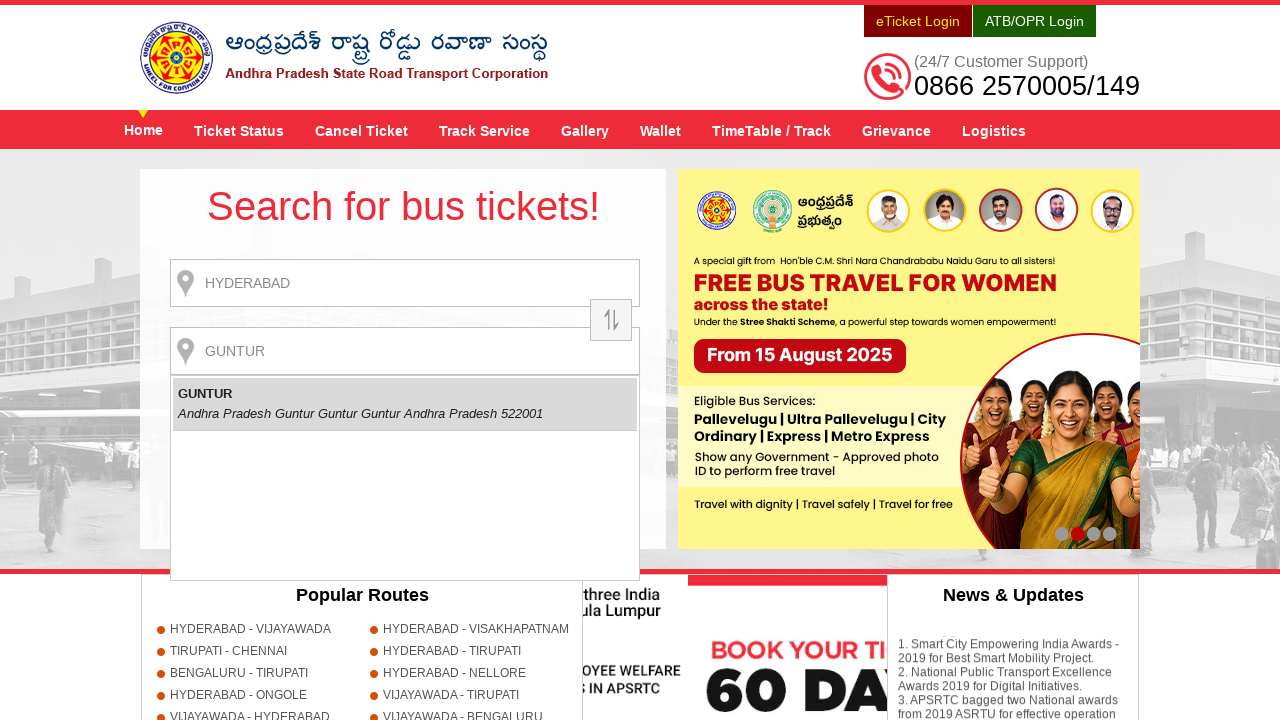

Pressed Enter to confirm alighting place selection
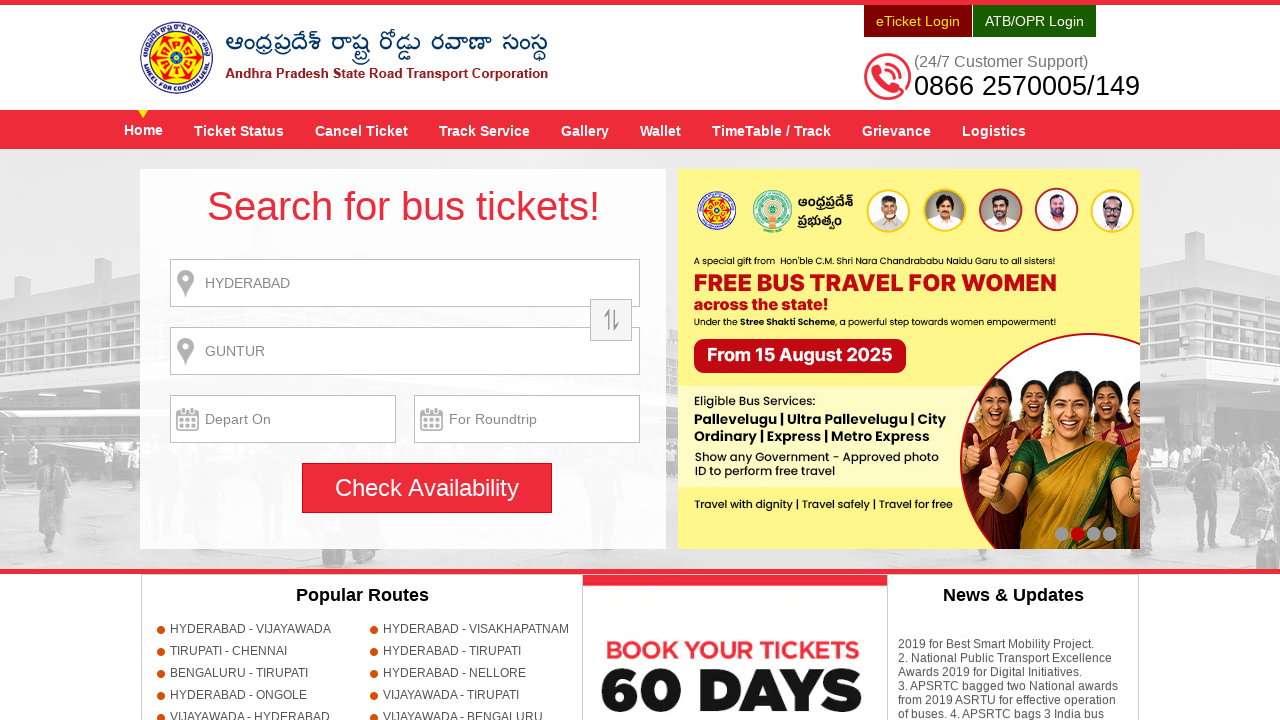

Clicked on journey date input field to open calendar at (283, 419) on input[name='txtJourneyDate']
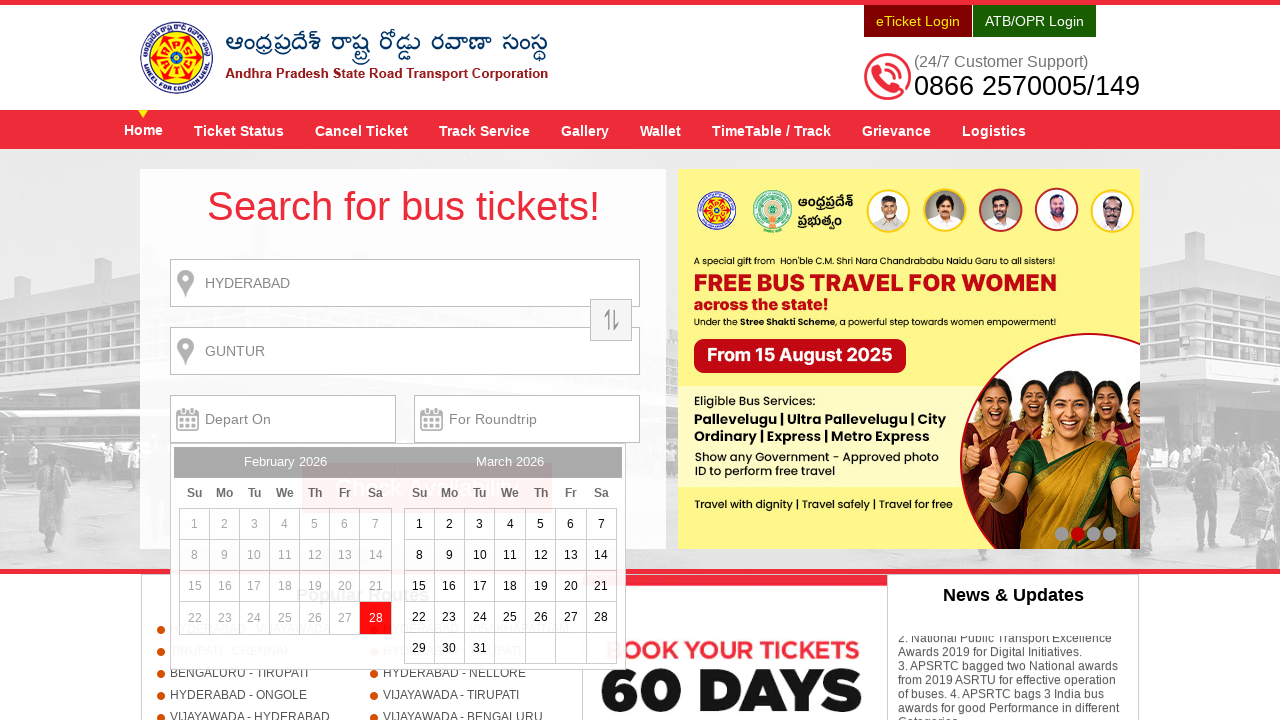

Selected date 31 from the calendar at (480, 648) on xpath=//a[text()='31']
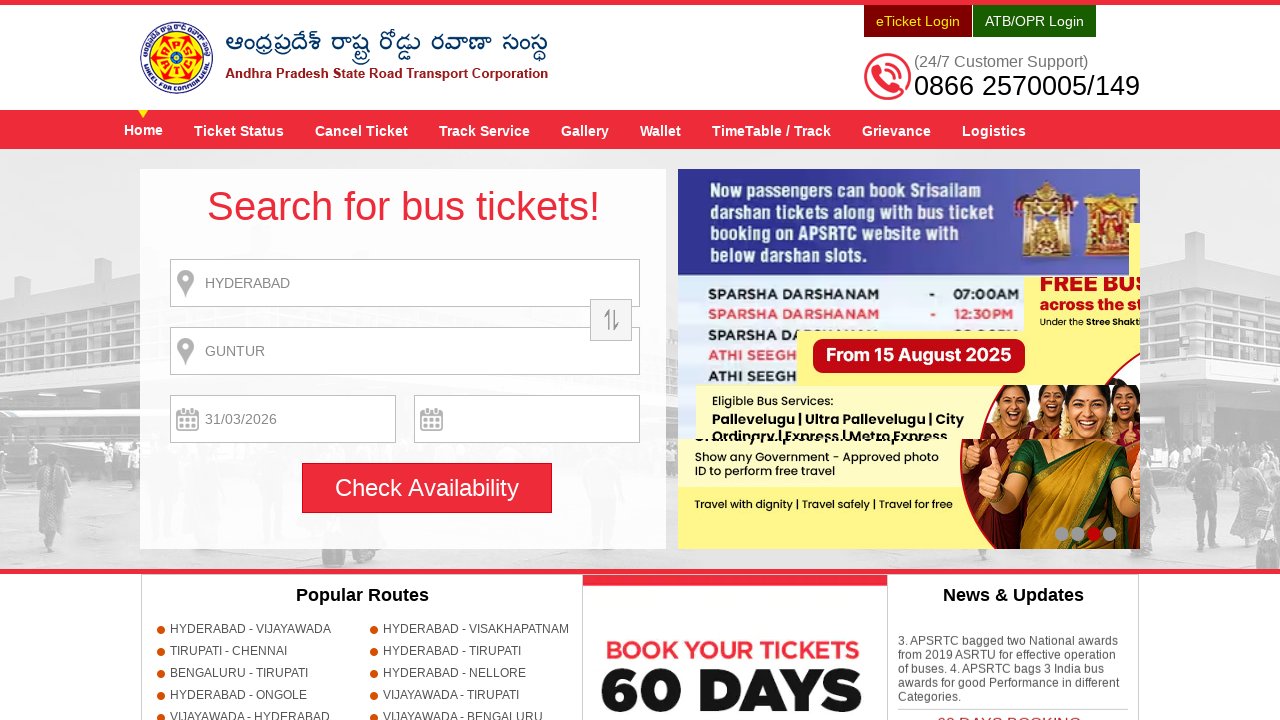

Clicked 'Check Availability' button to search for bus tickets at (427, 488) on input[value='Check Availability']
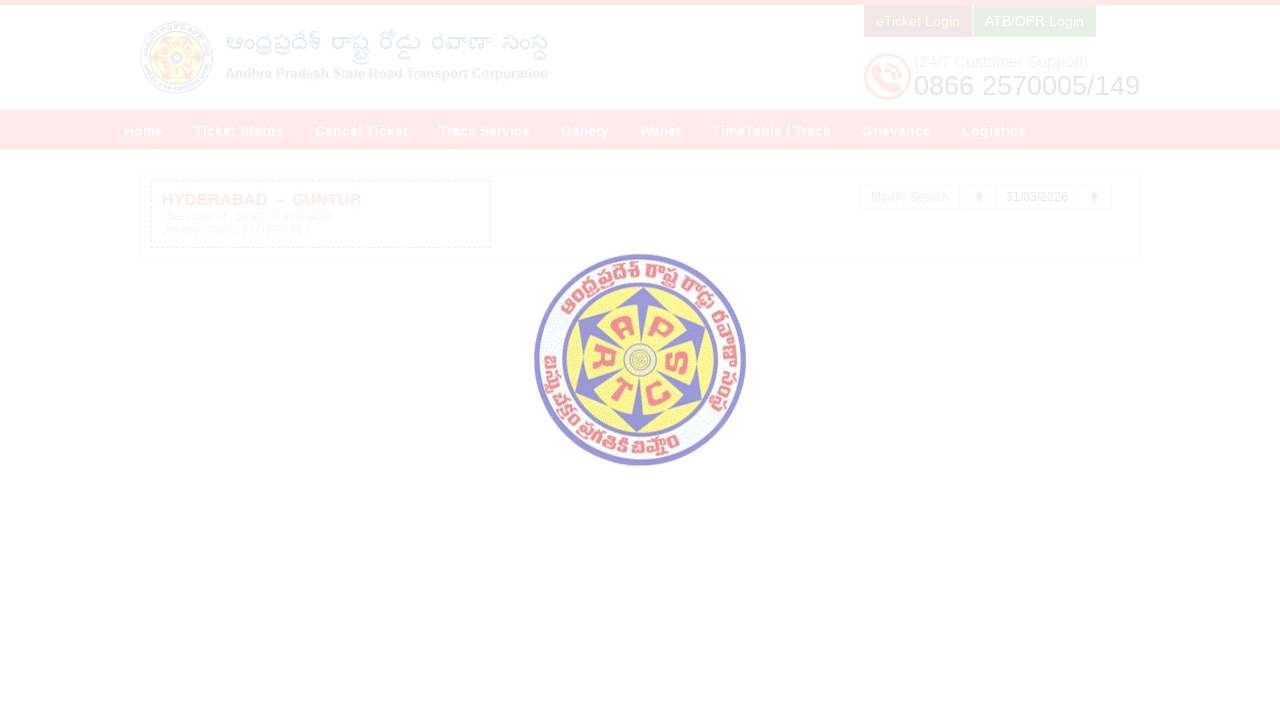

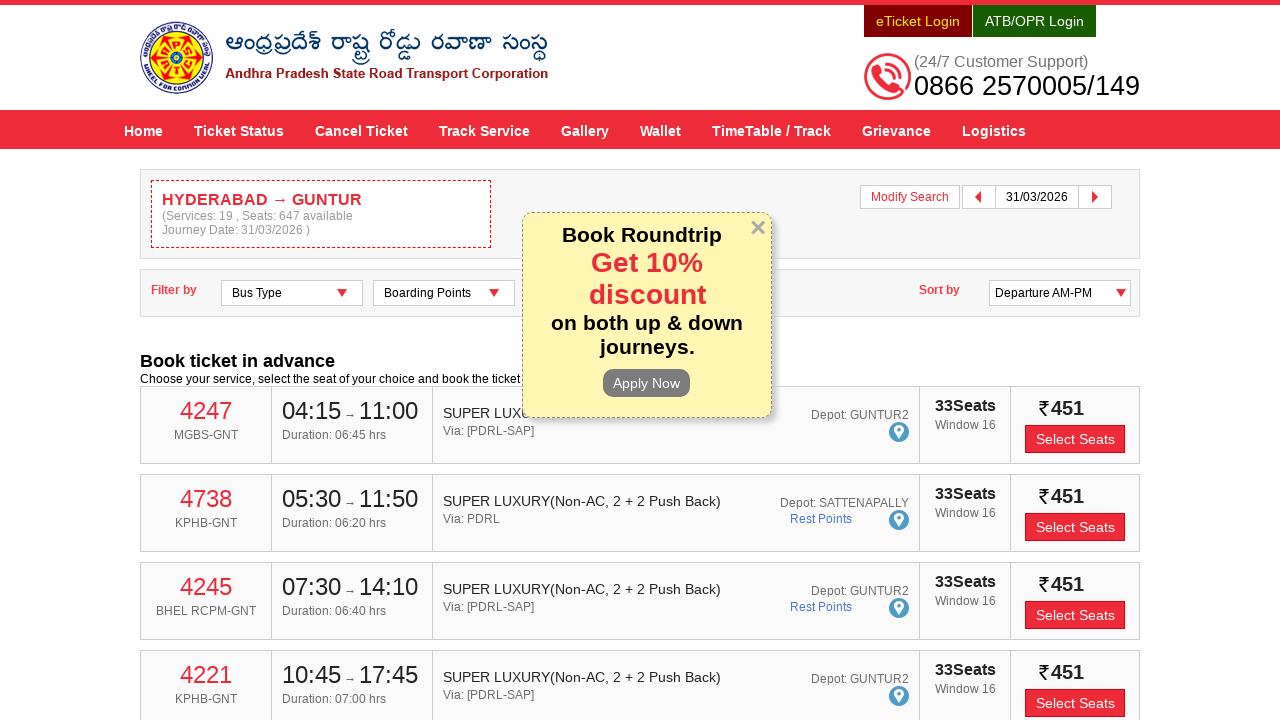